Tests a sequence of button clicks where each button appears after the previous one is clicked, ending with a completion message verification

Starting URL: https://trainingbypackt.github.io/Beginning-Selenium/lesson_8/activity_8-B-1.html

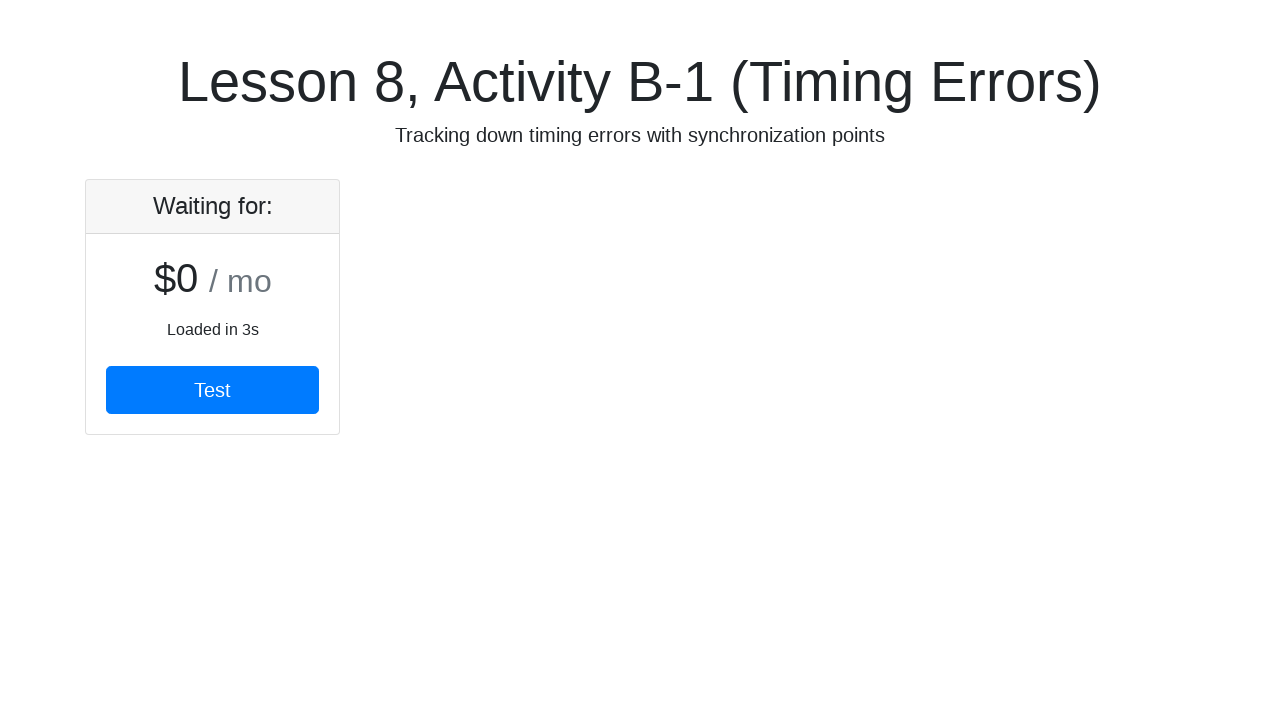

First button became visible
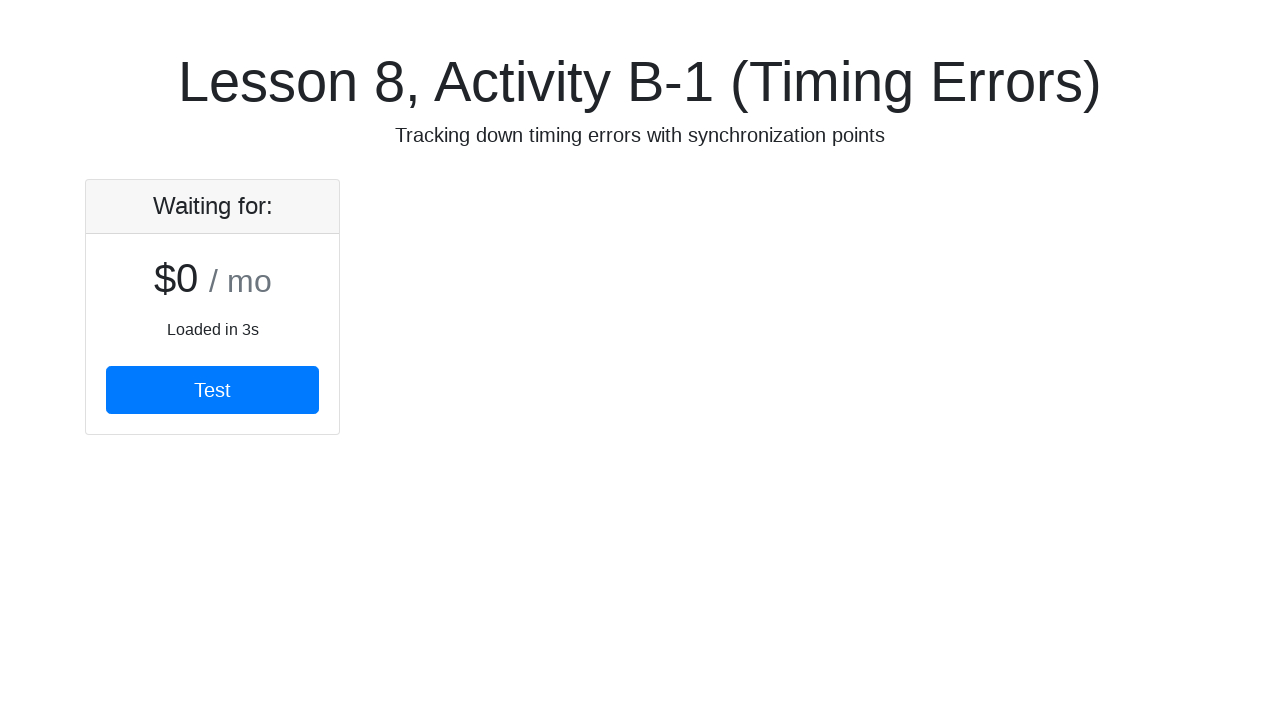

Clicked the first button at (212, 390) on #firstButton
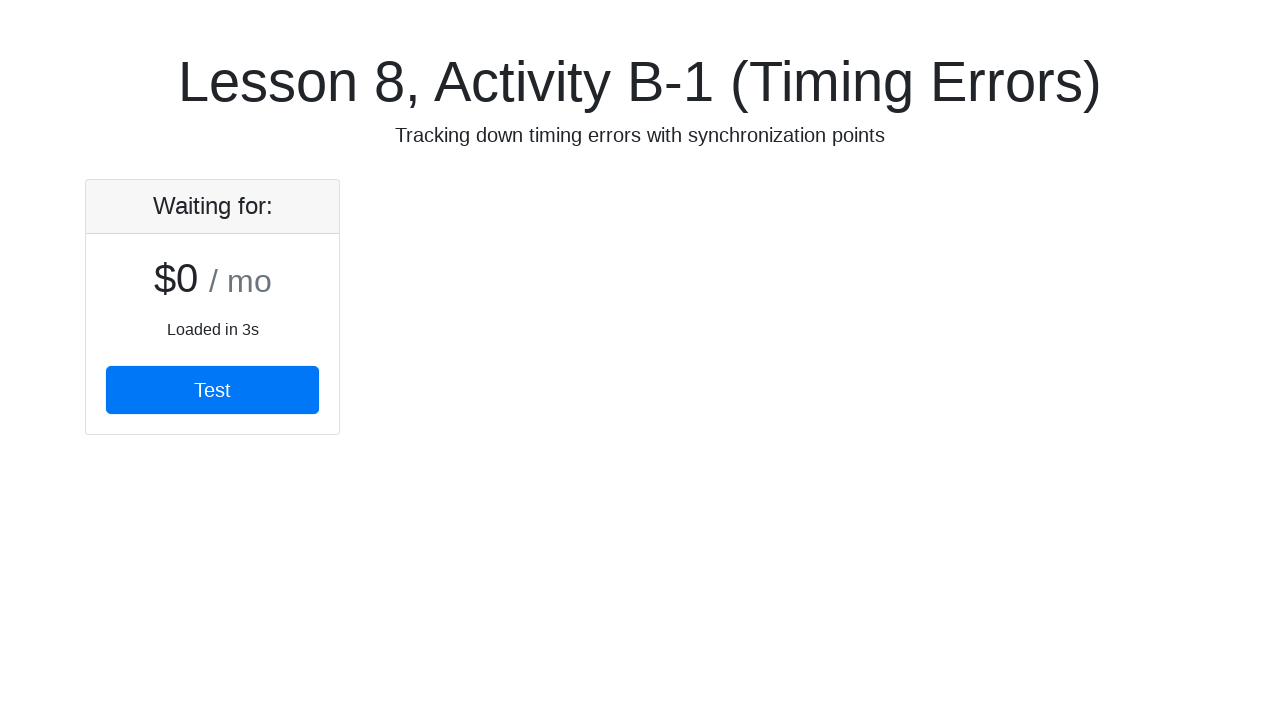

Second button became visible
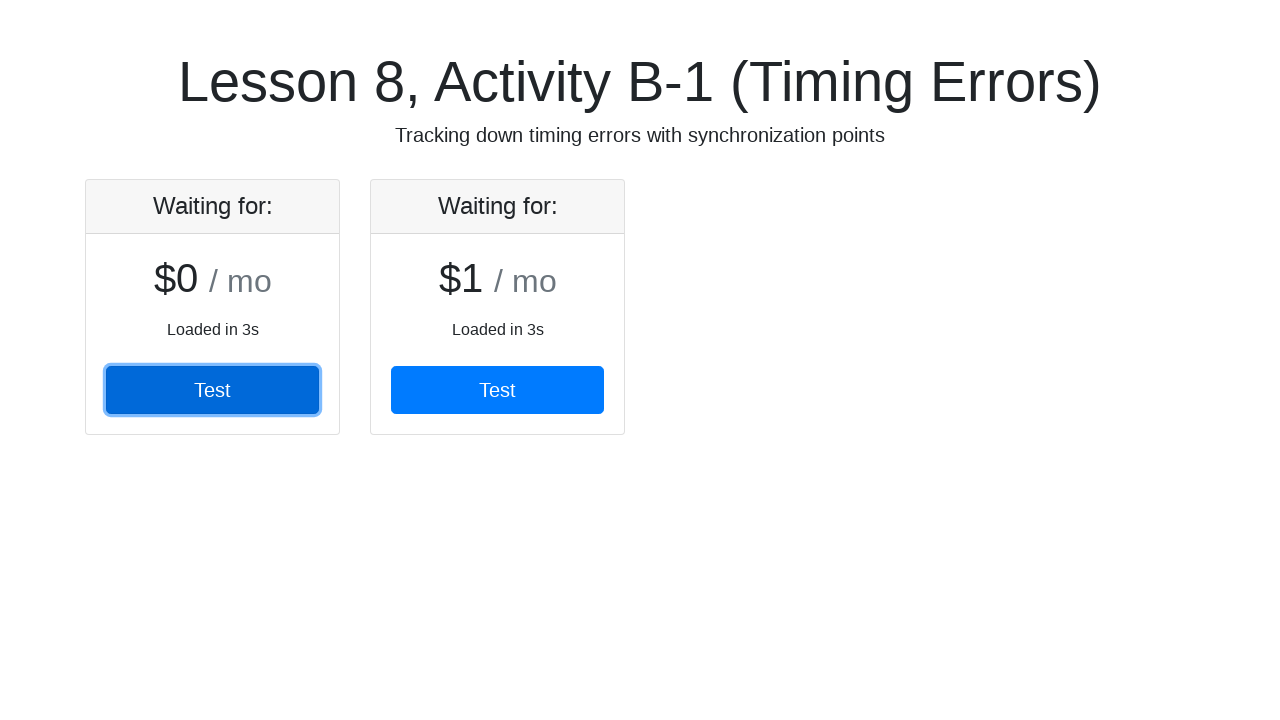

Clicked the second button at (498, 390) on #secondButton
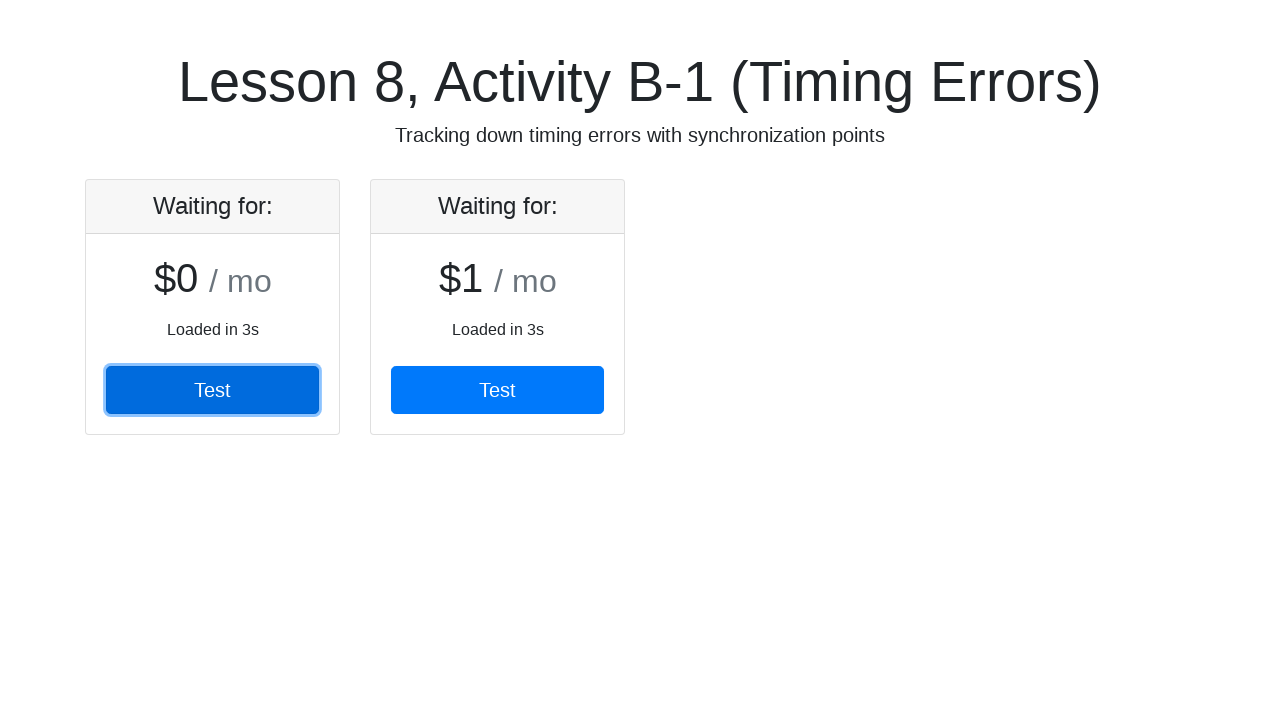

Third button became visible
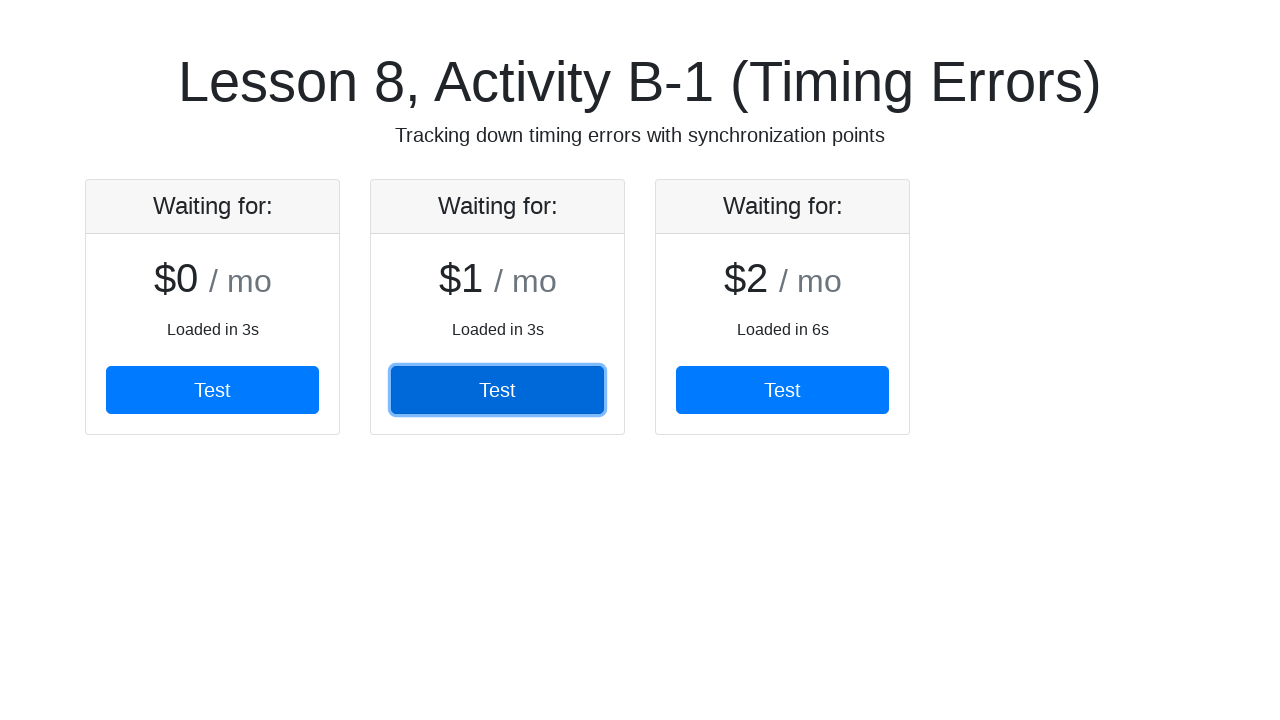

Clicked the third button at (782, 390) on #thirdButton
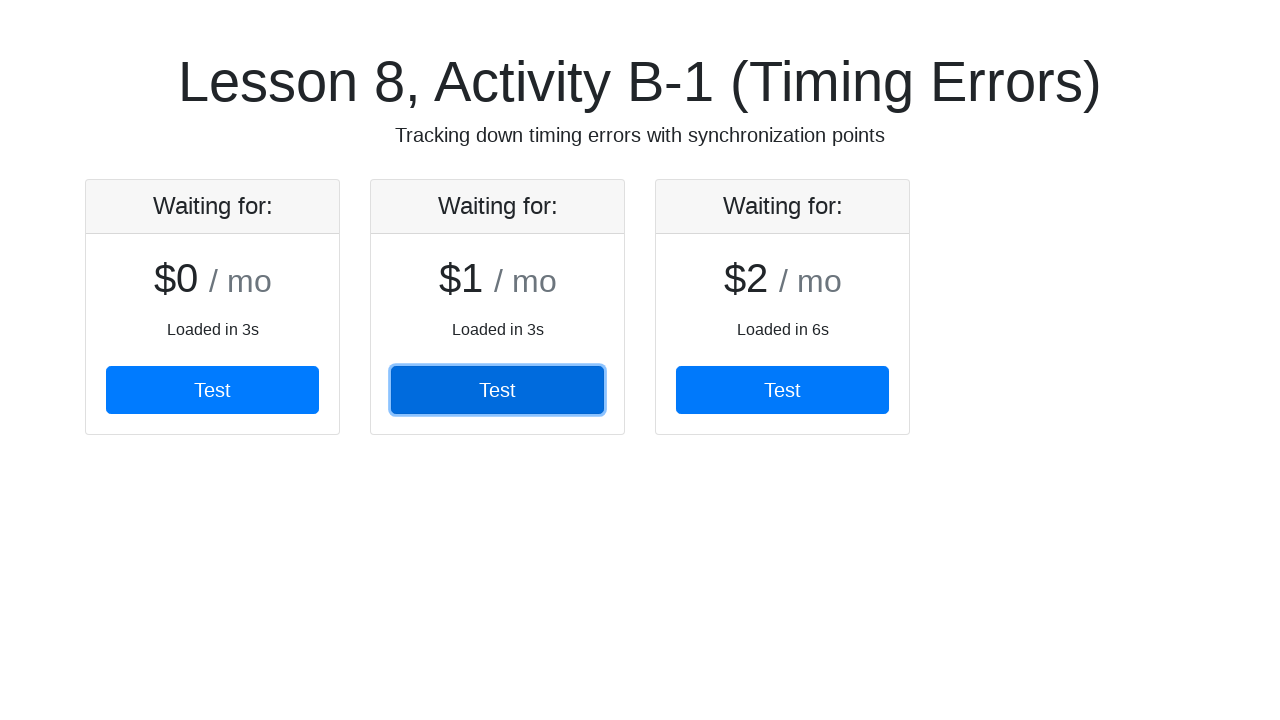

Fourth button became visible
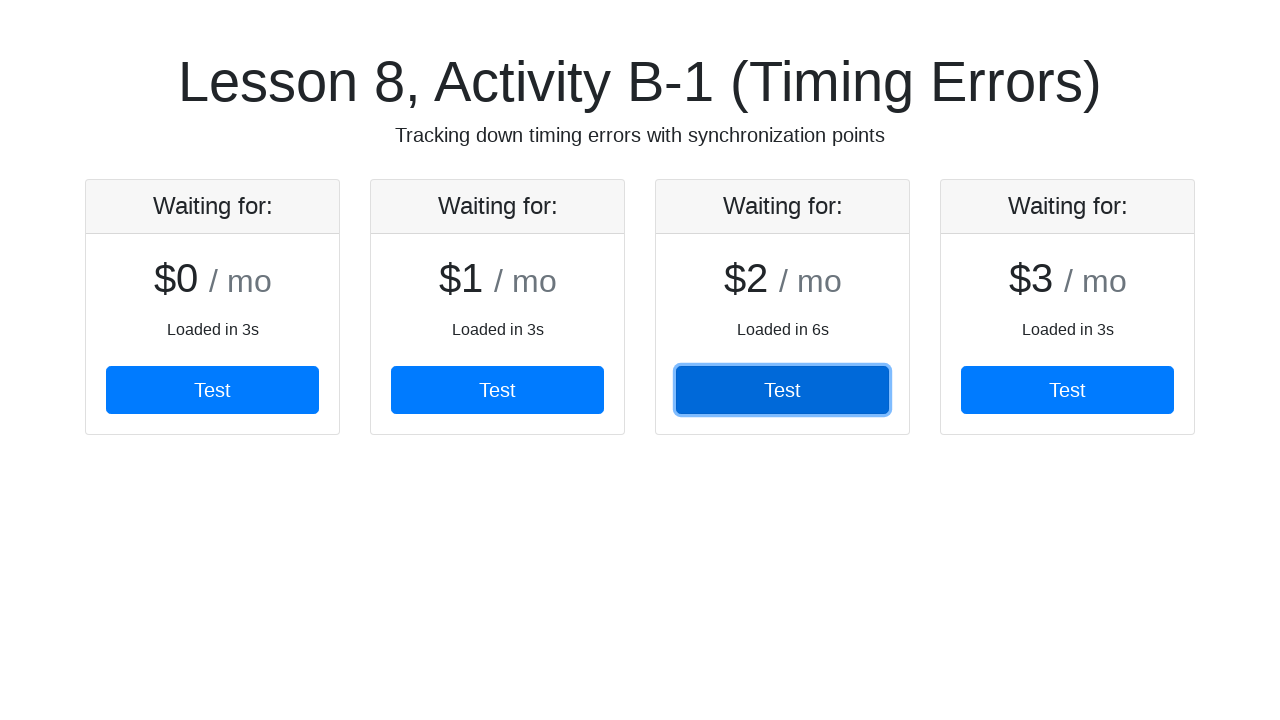

Clicked the fourth button at (1068, 390) on #fourthButton
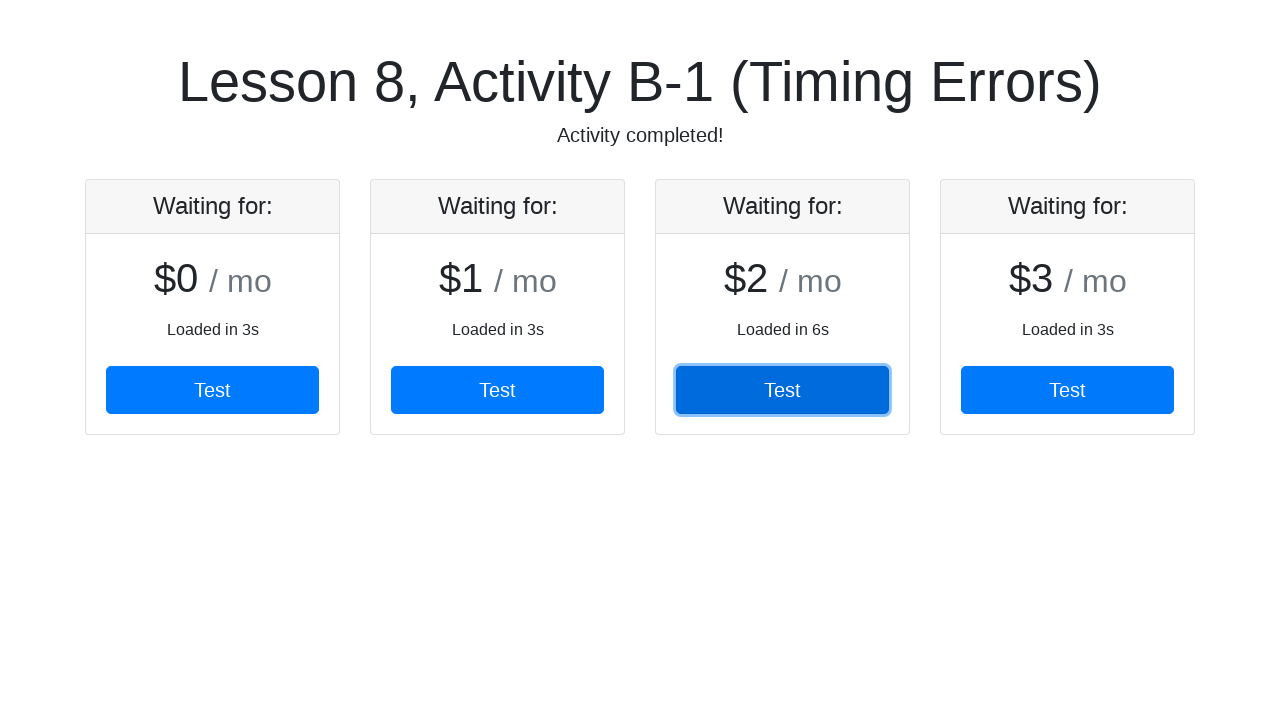

Completion message appeared
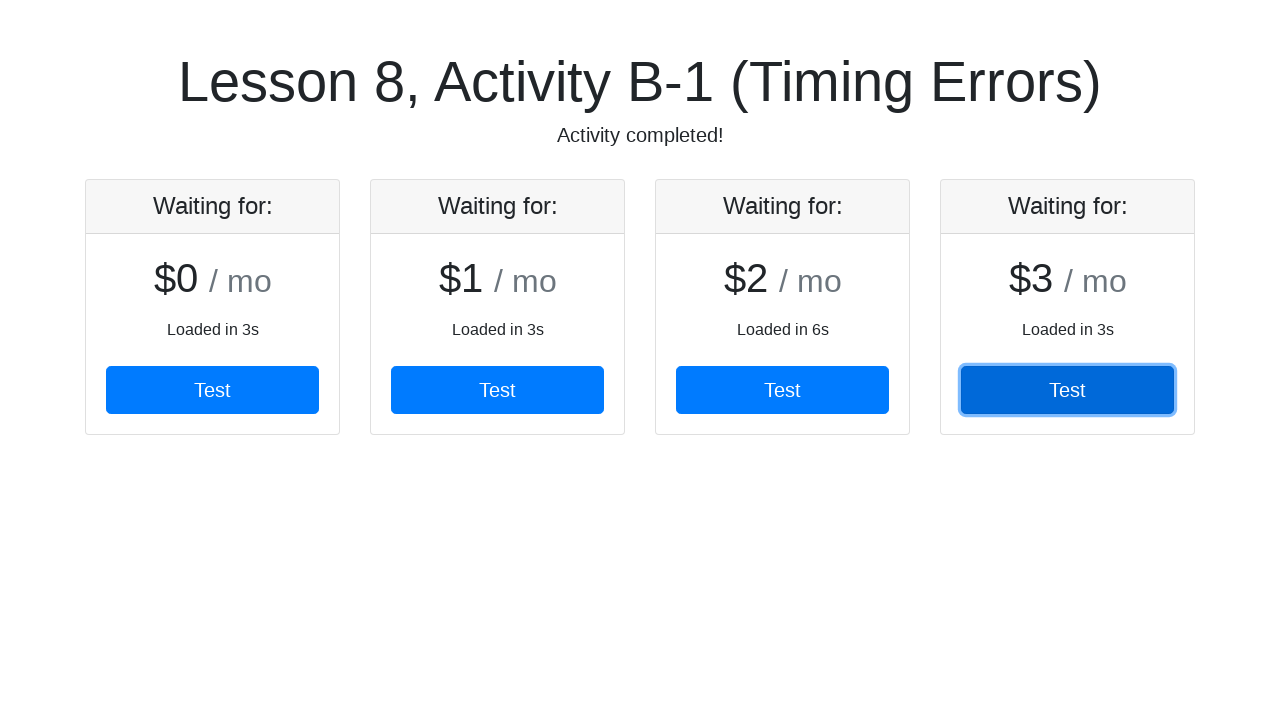

Retrieved instruction text content
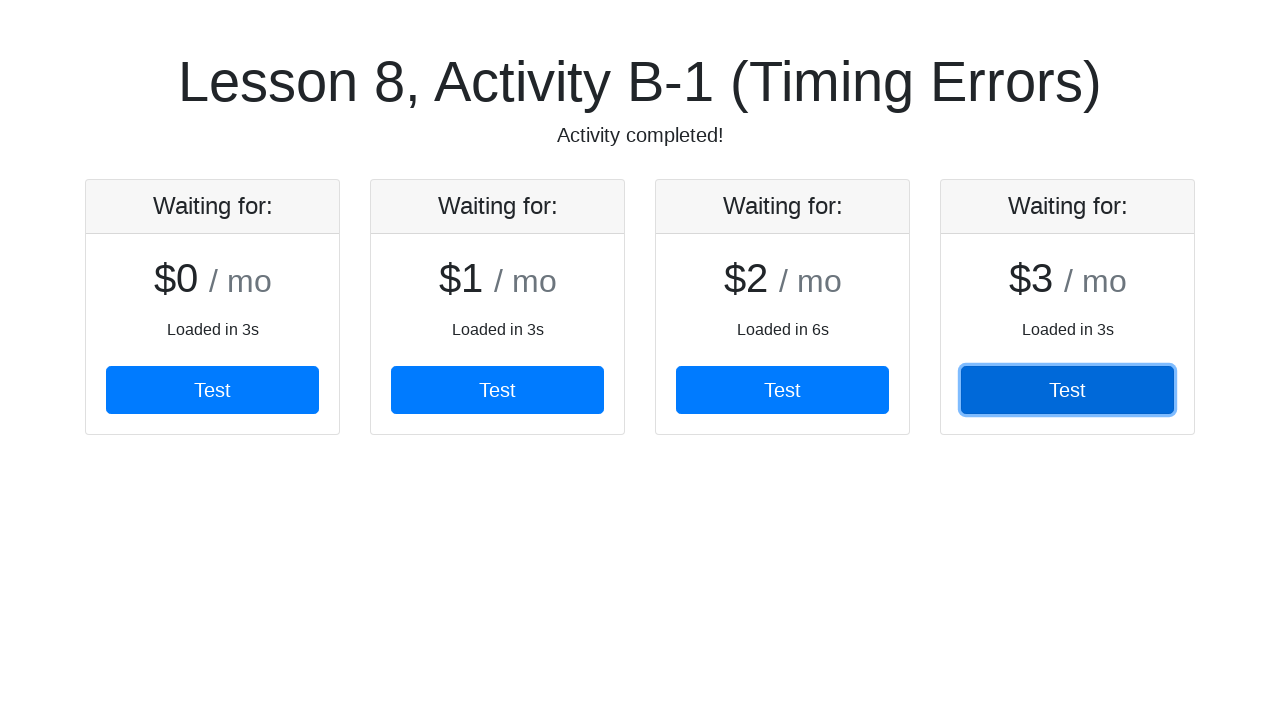

Verified that instruction text equals 'Activity completed!'
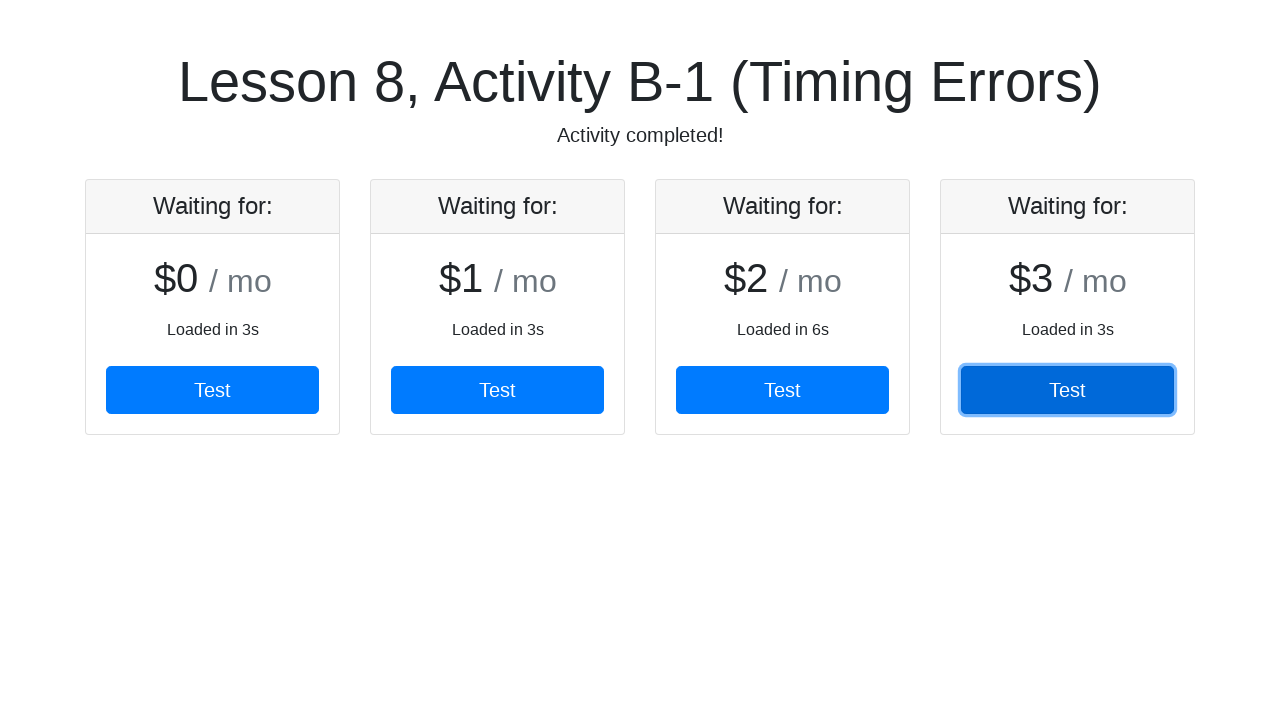

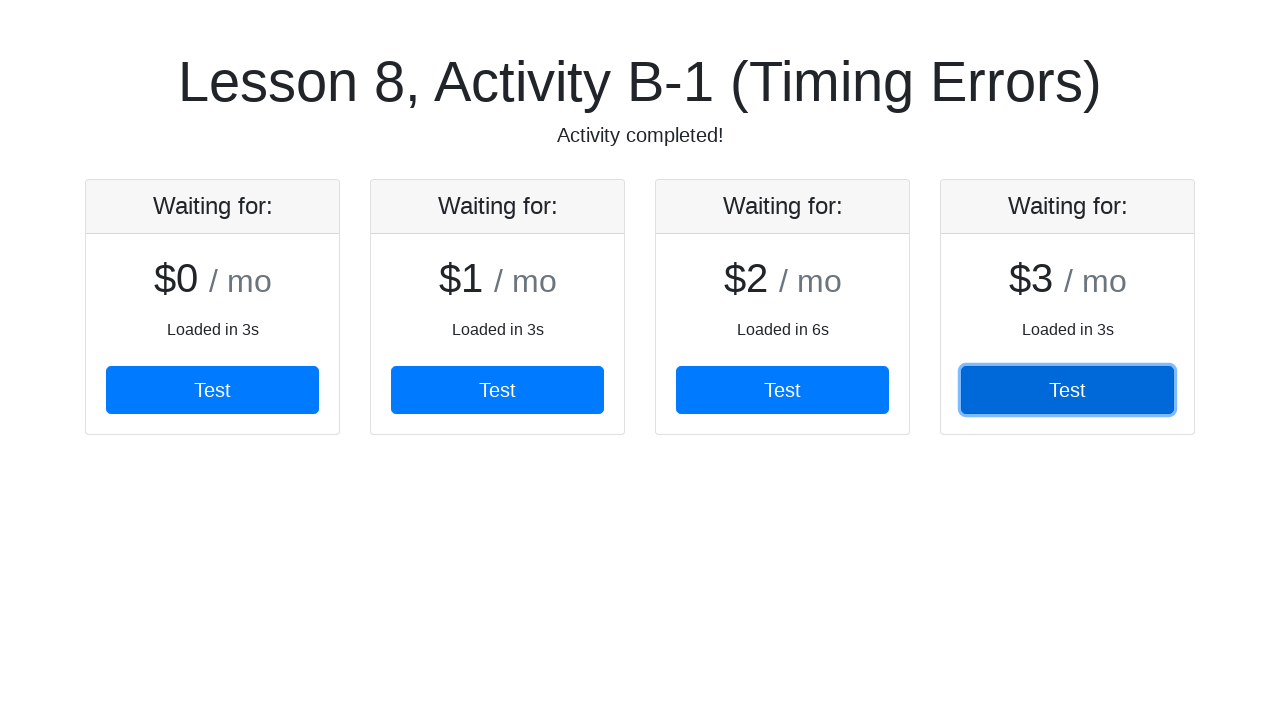